Tests scrolling down the GitHub homepage and clicking on the subscribe/newsletter link in the footer

Starting URL: https://github.com/

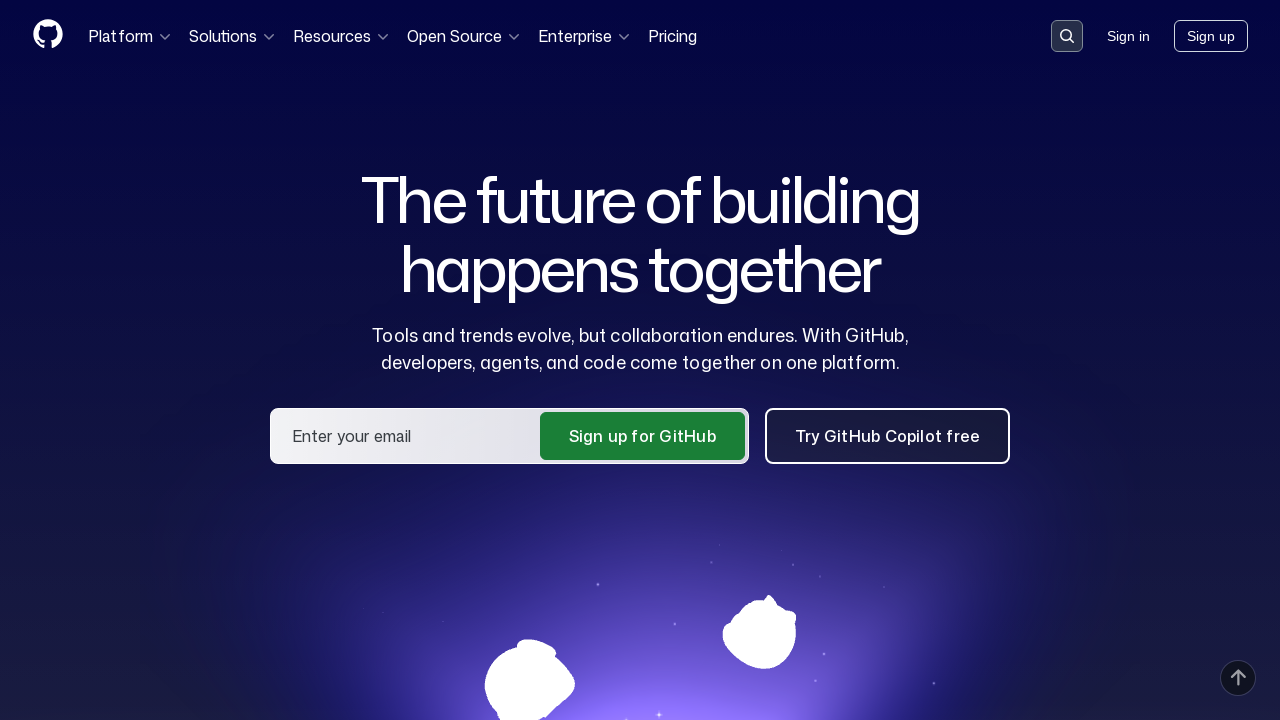

Scrolled to bottom of GitHub homepage to reveal footer
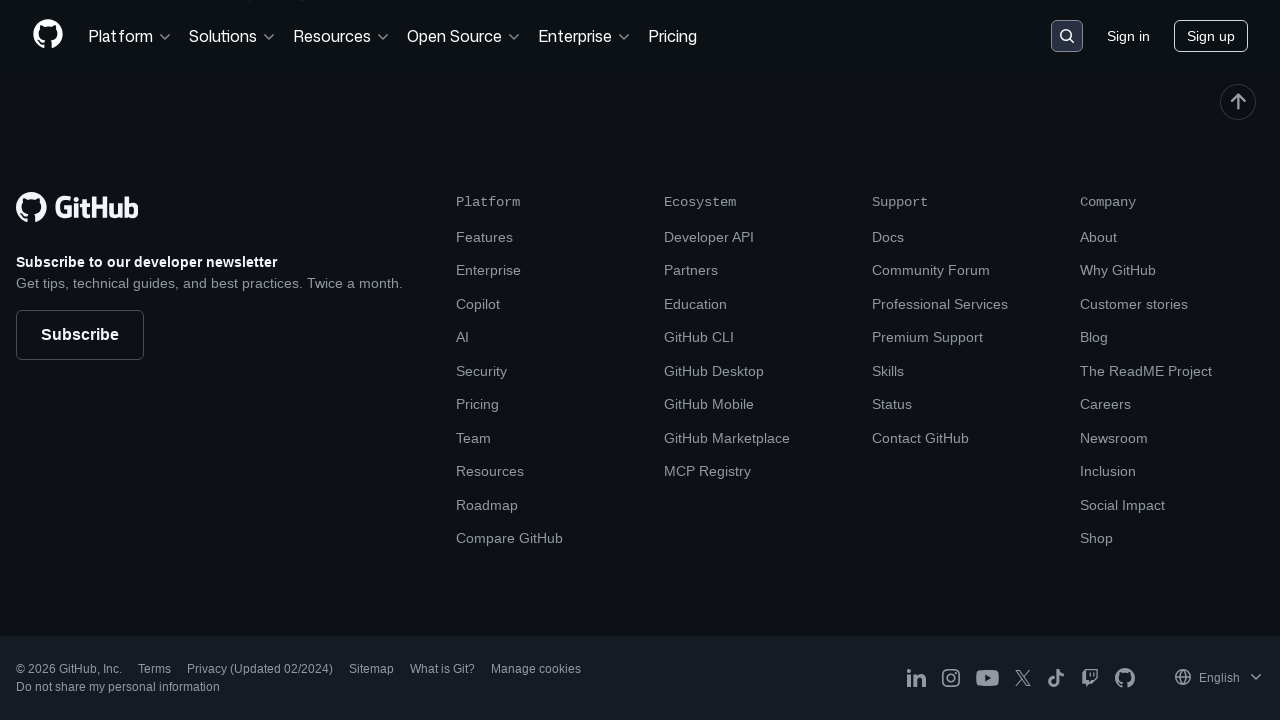

Waited 500ms for scroll animation to complete
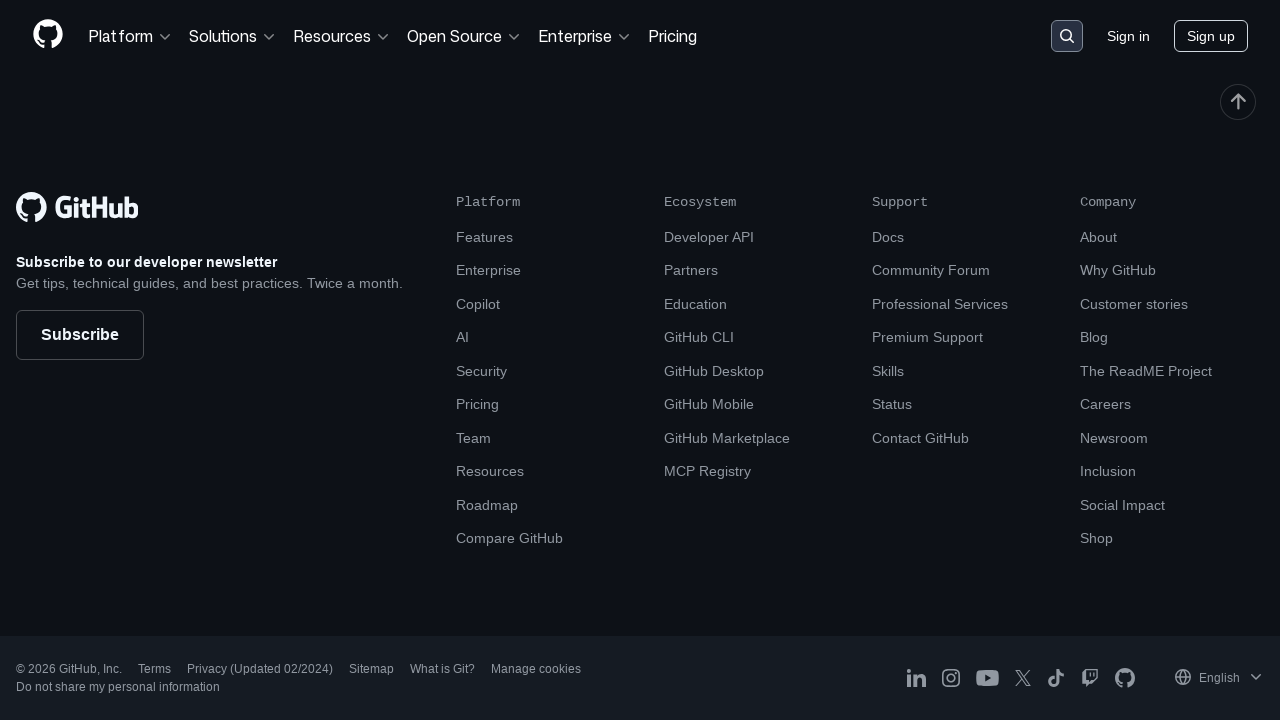

Located first footer link element
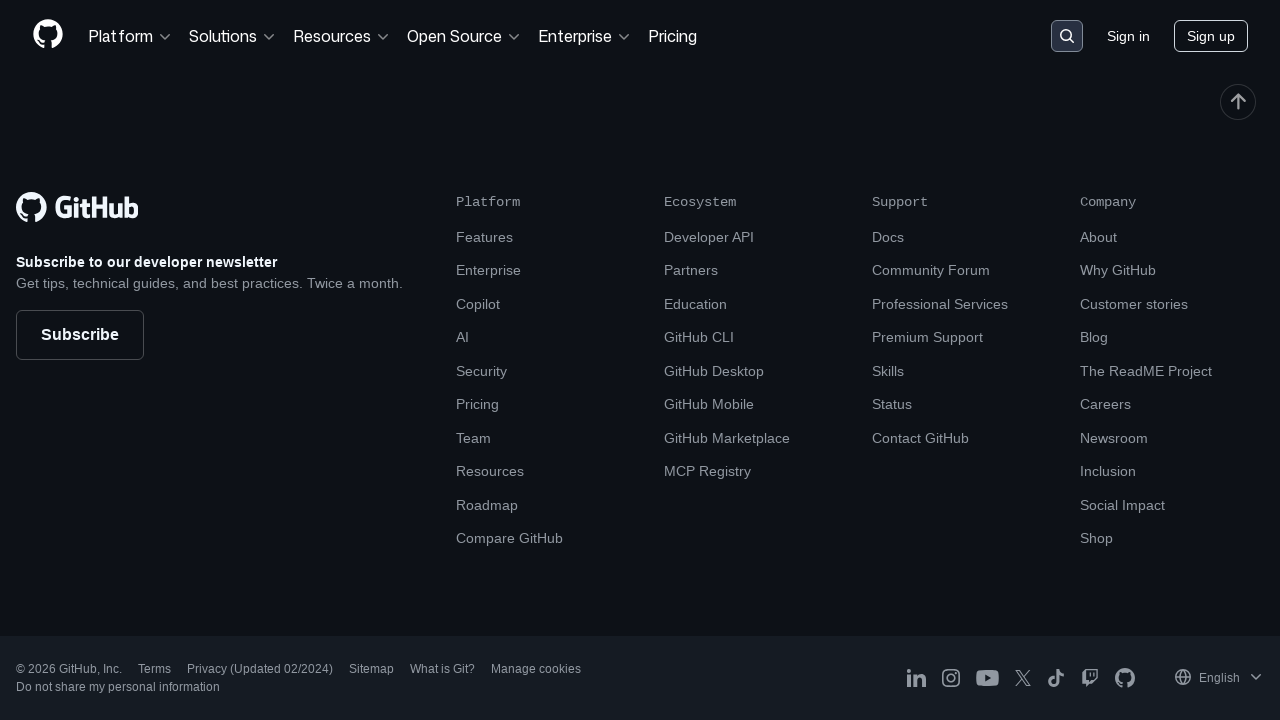

Waited for subscribe link to become visible
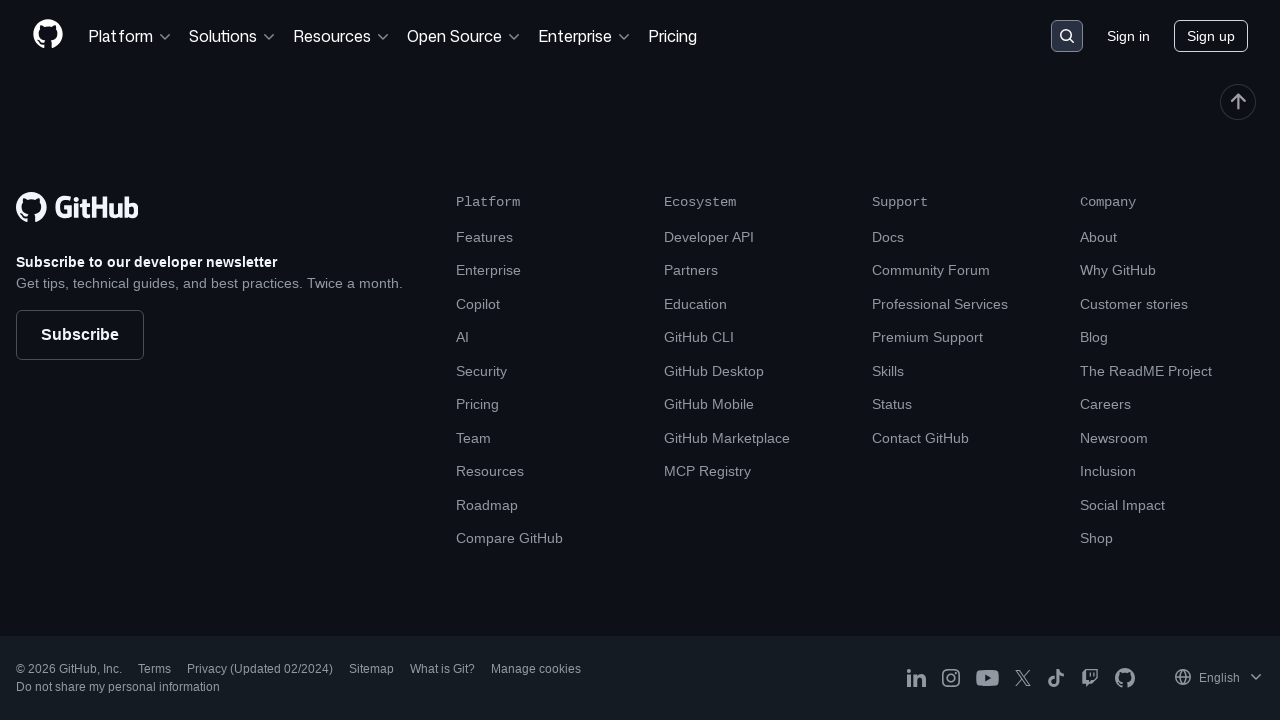

Clicked subscribe/newsletter link in footer at (77, 207) on footer a >> nth=0
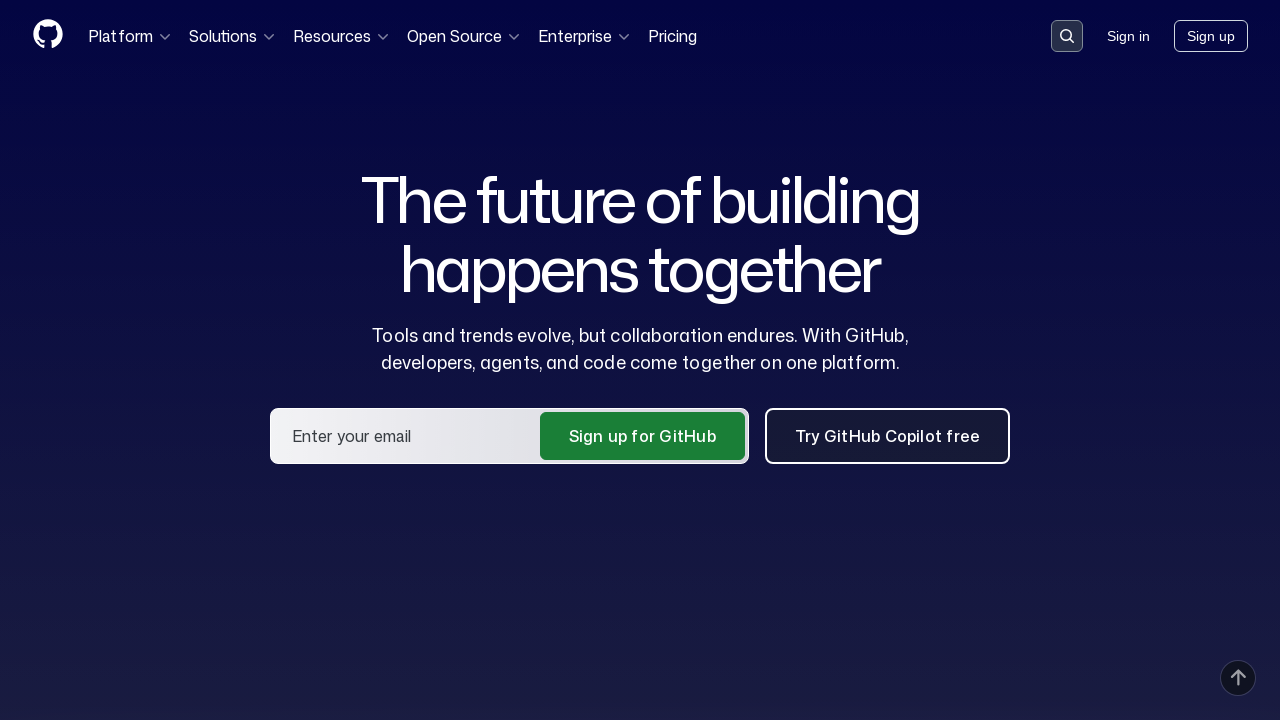

Waited for page to fully load after clicking subscribe link
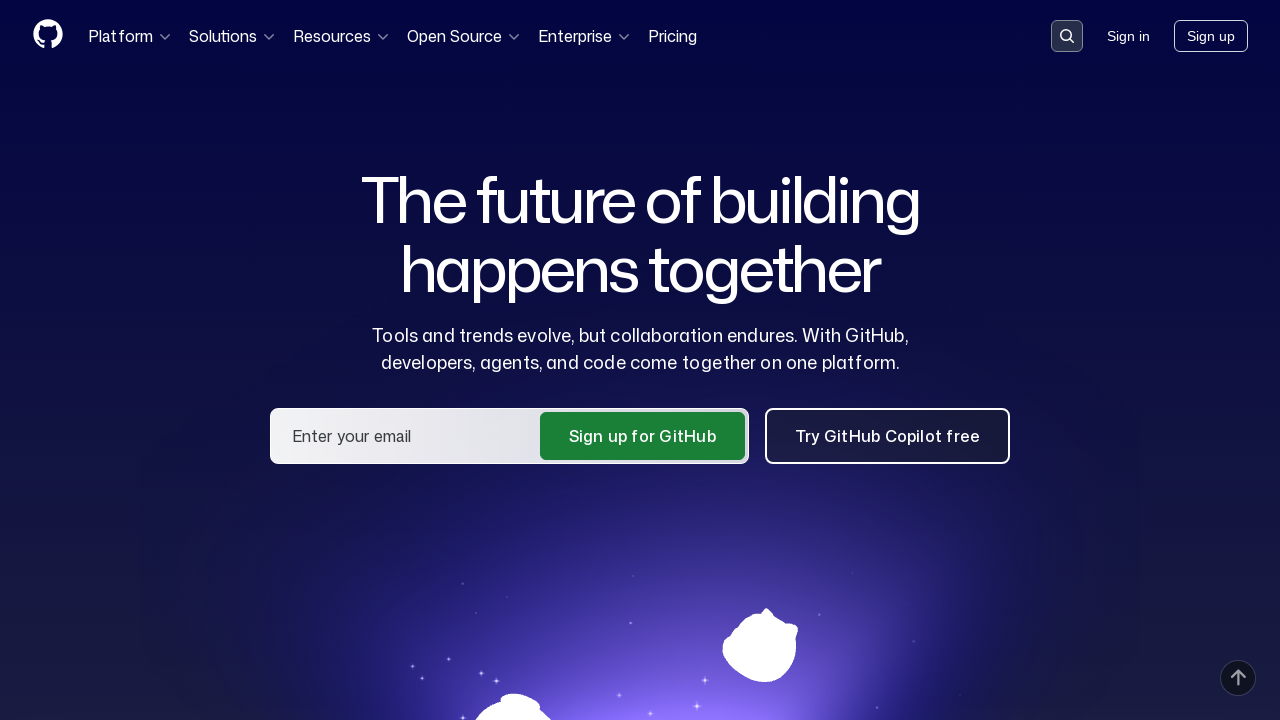

Retrieved page title: GitHub · Change is constant. GitHub keeps you ahead. · GitHub
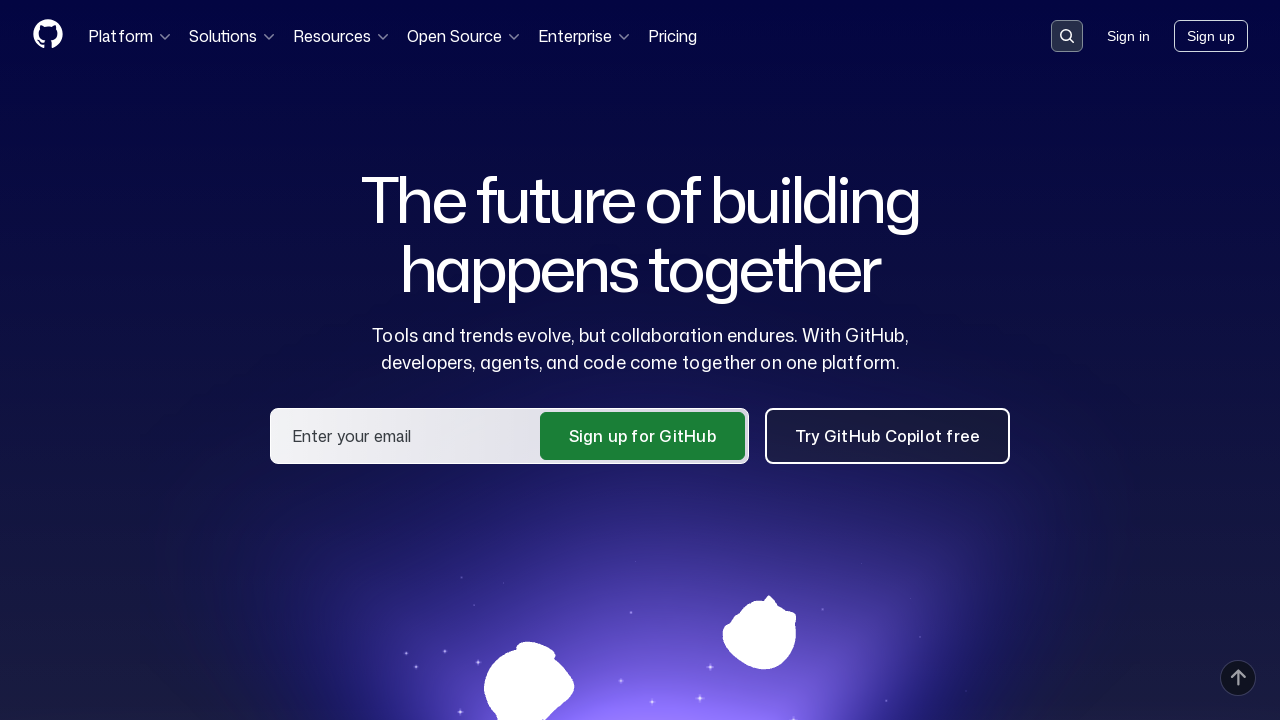

Verified that 'GitHub' is present in page title
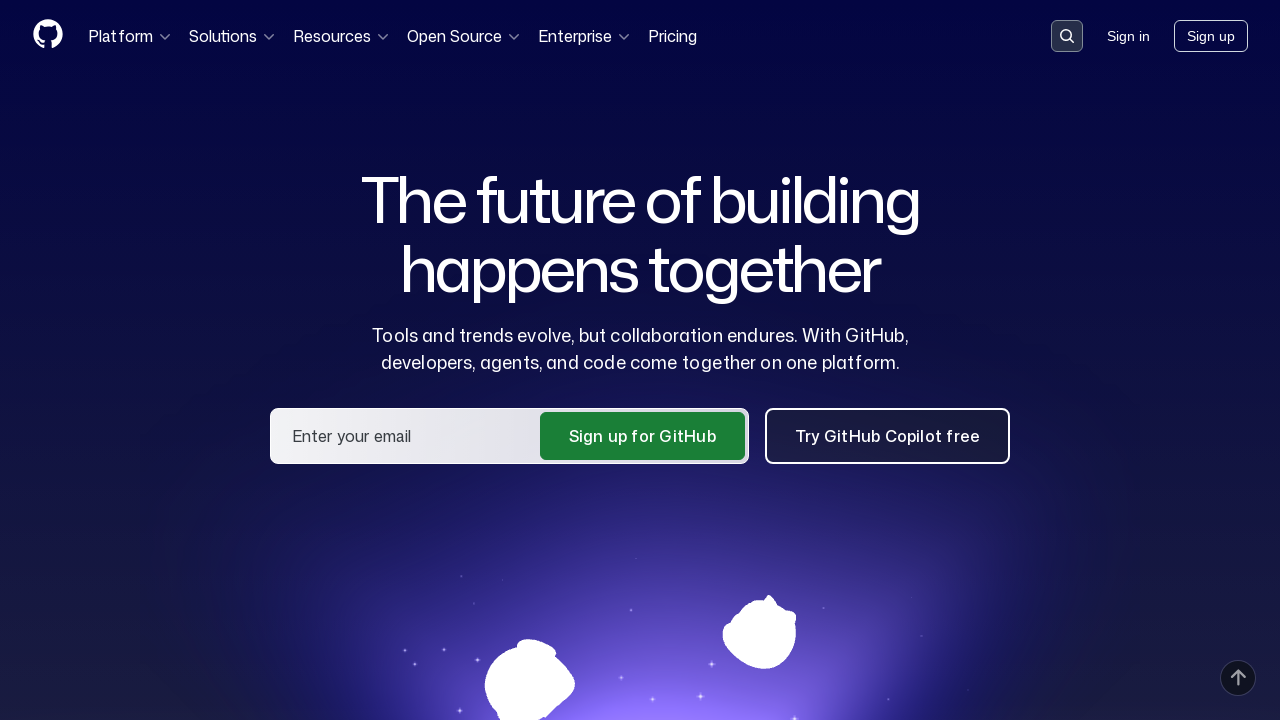

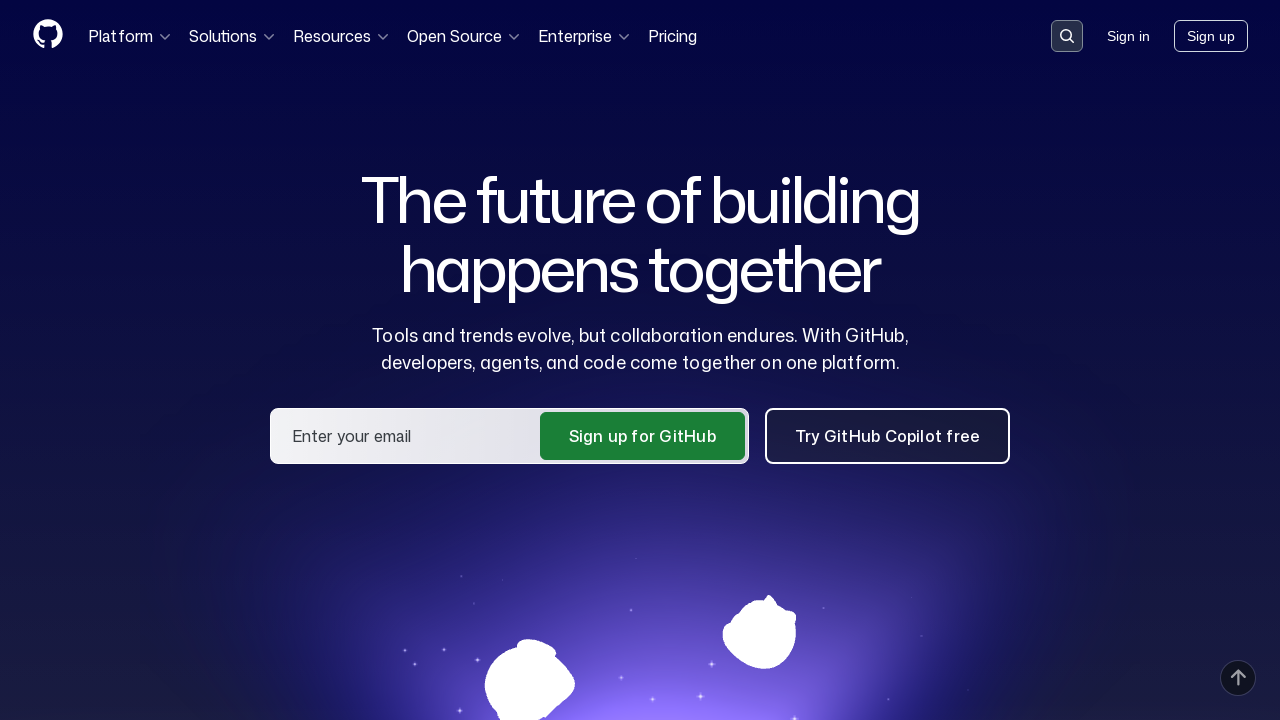